Tests student registration form submission with valid data including personal info, date of birth selection, subject autocomplete, file upload, and state/city dropdowns, then verifies the submitted data in a confirmation modal.

Starting URL: https://demoqa.com/automation-practice-form

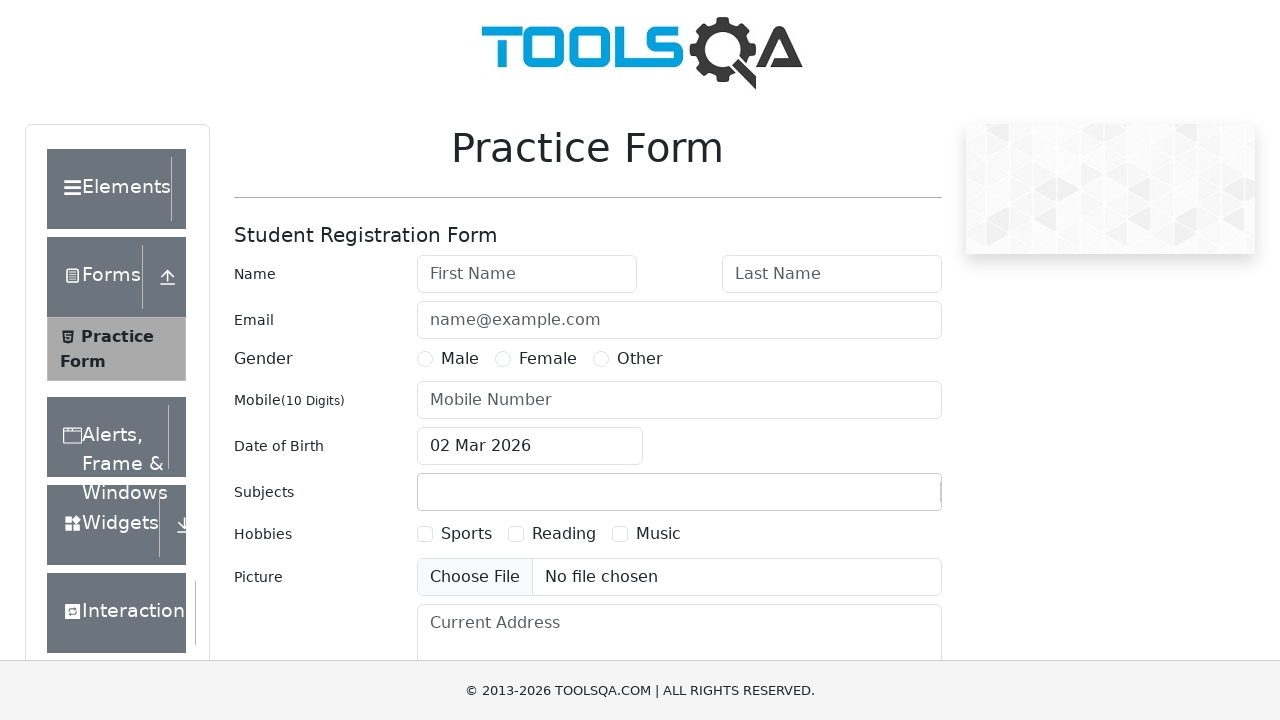

Filled first name field with 'firstName' on #firstName
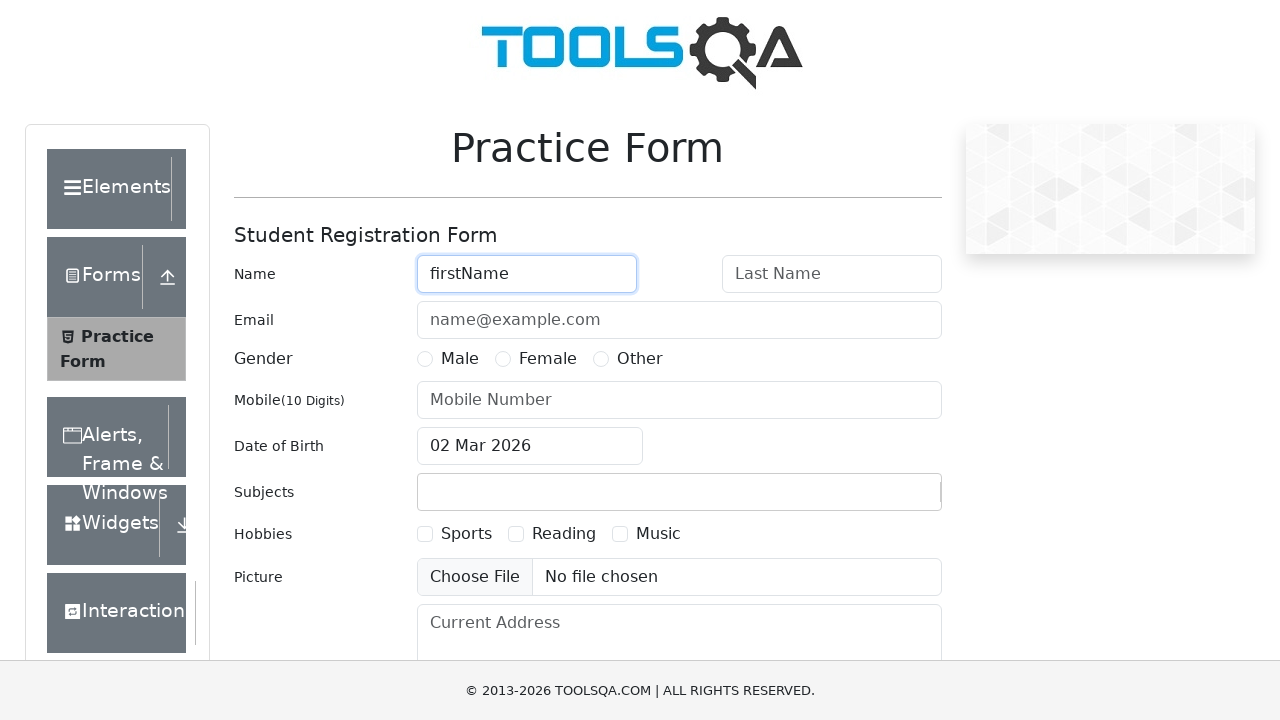

Filled last name field with 'lastName' on #lastName
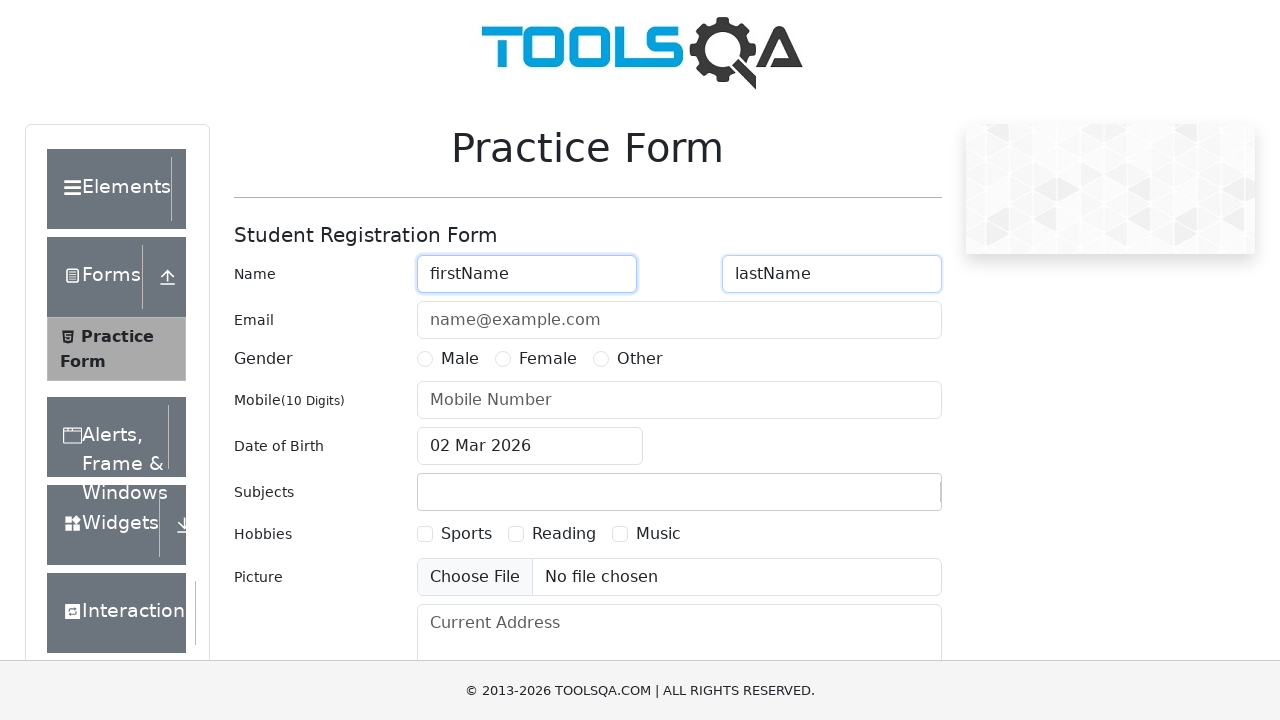

Filled email field with 'khangzxrr@gmail.com' on #userEmail
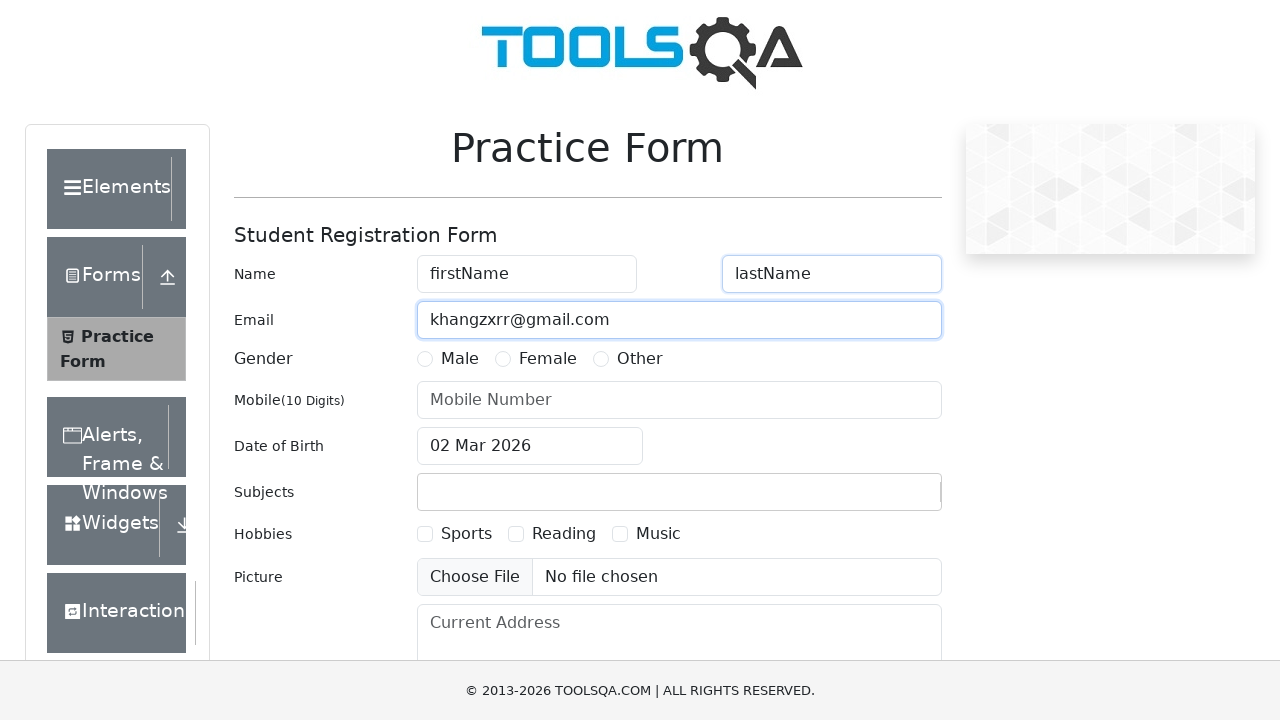

Selected Male gender radio button at (460, 359) on label[for='gender-radio-1']
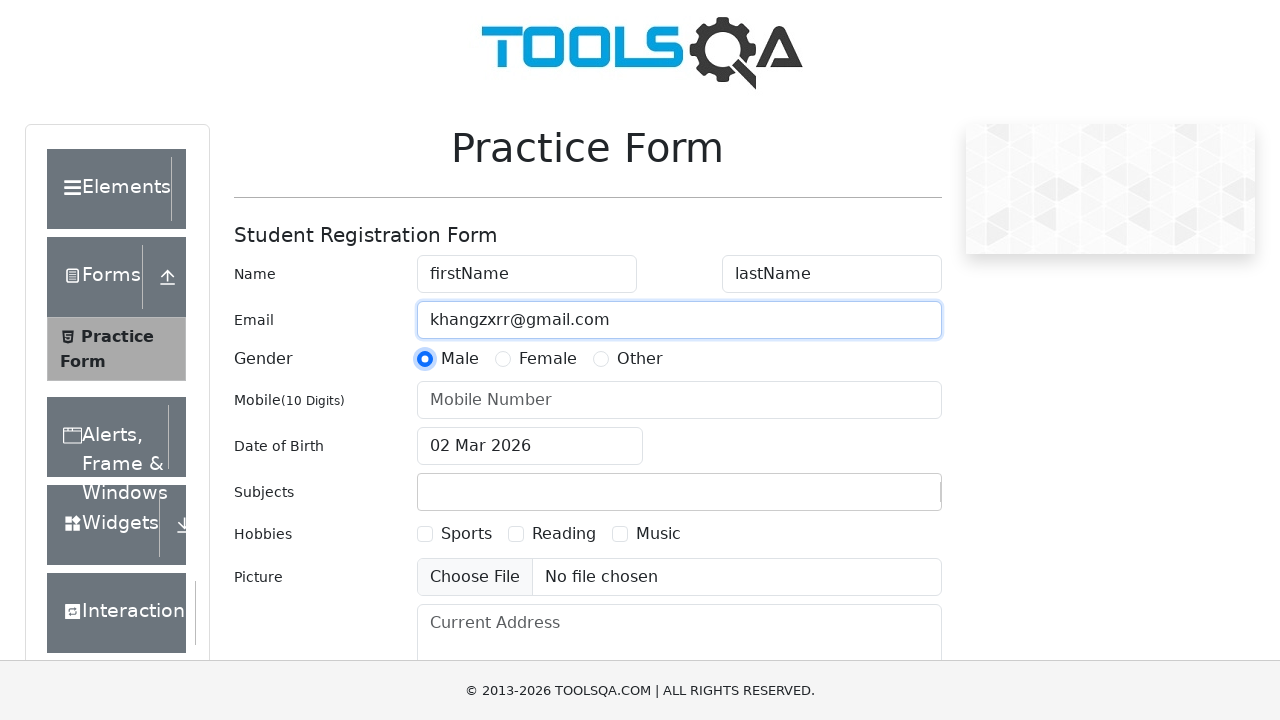

Filled mobile number field with '0919092211' on #userNumber
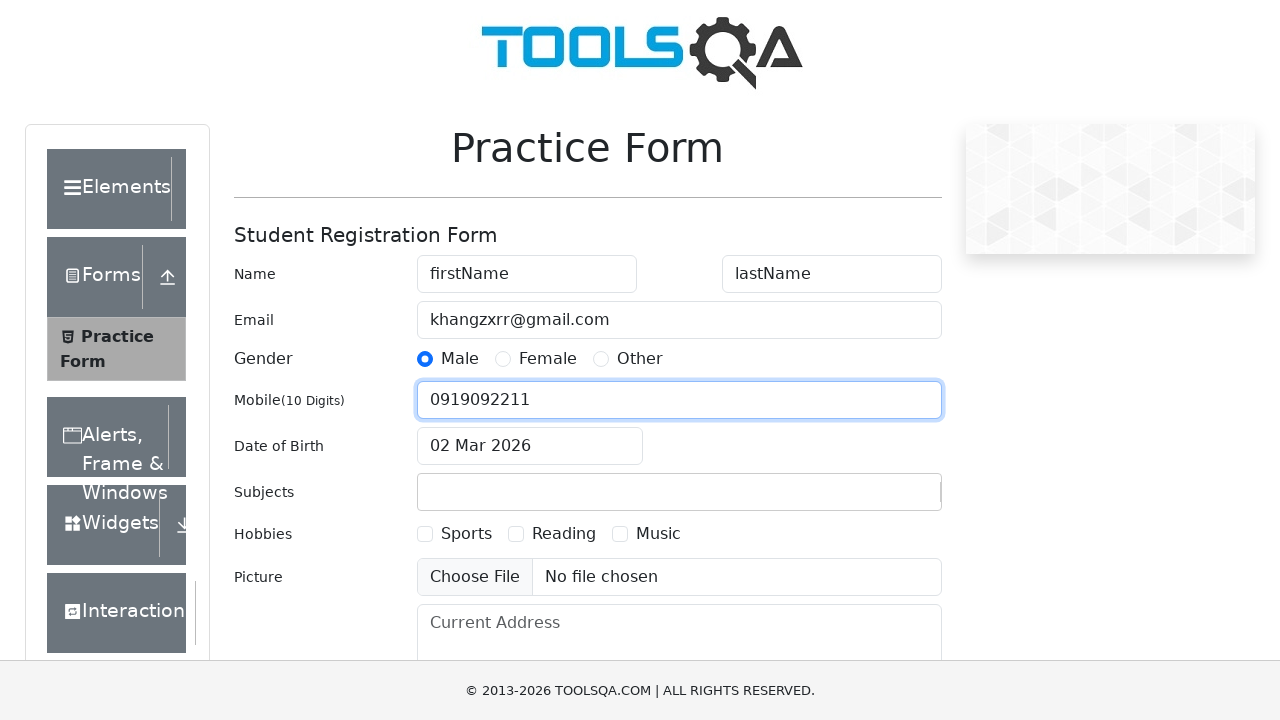

Clicked date of birth field to open calendar picker at (530, 446) on #dateOfBirthInput
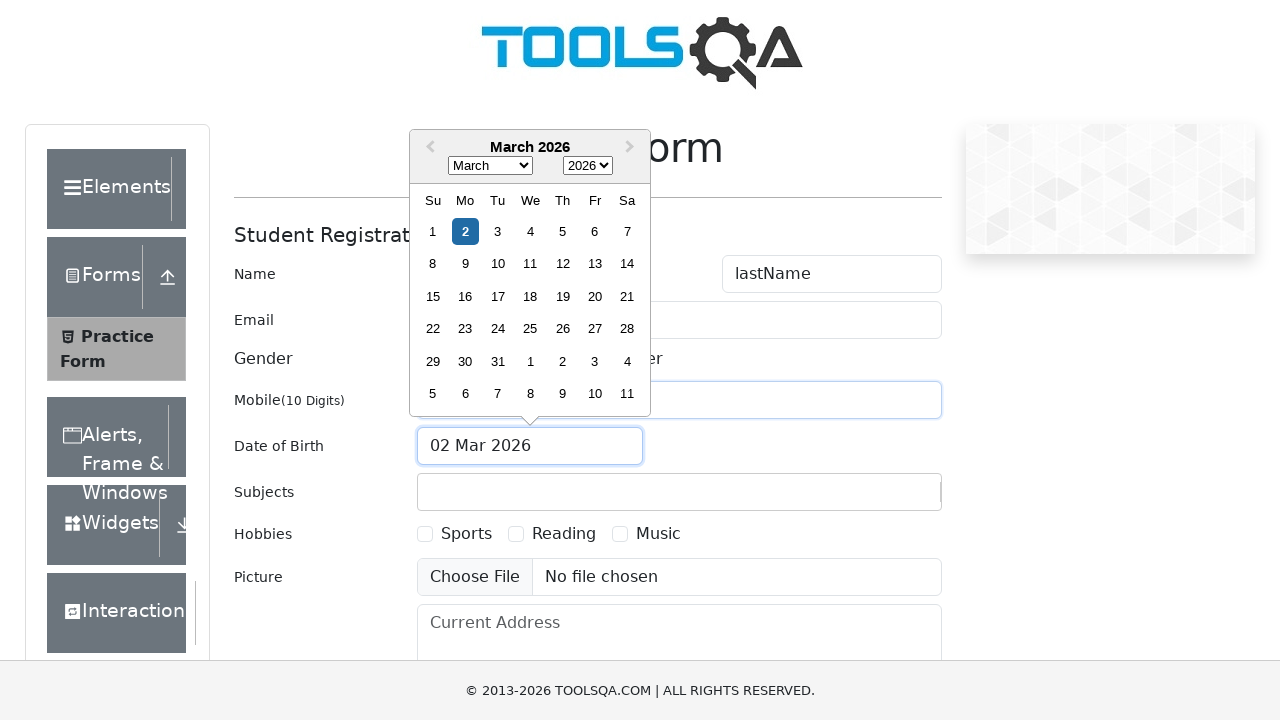

Selected month 5 (June) from date picker on .react-datepicker__month-select
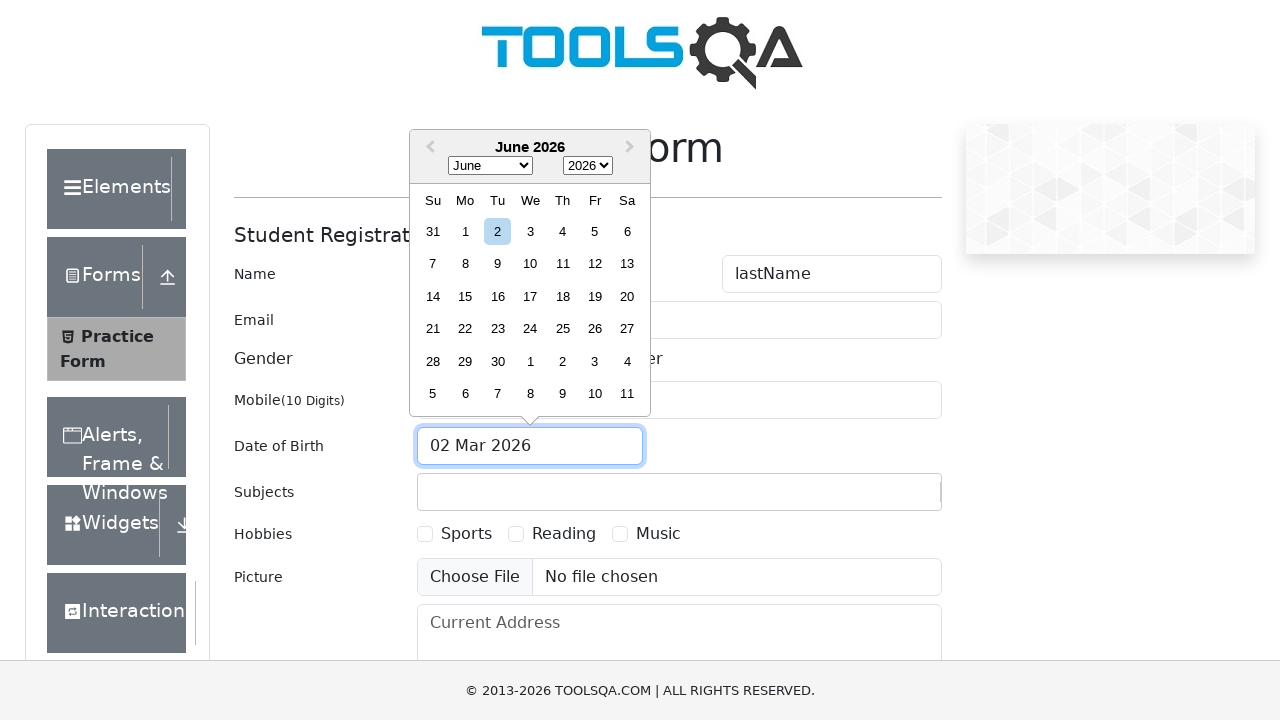

Selected year 2000 from date picker on .react-datepicker__year-select
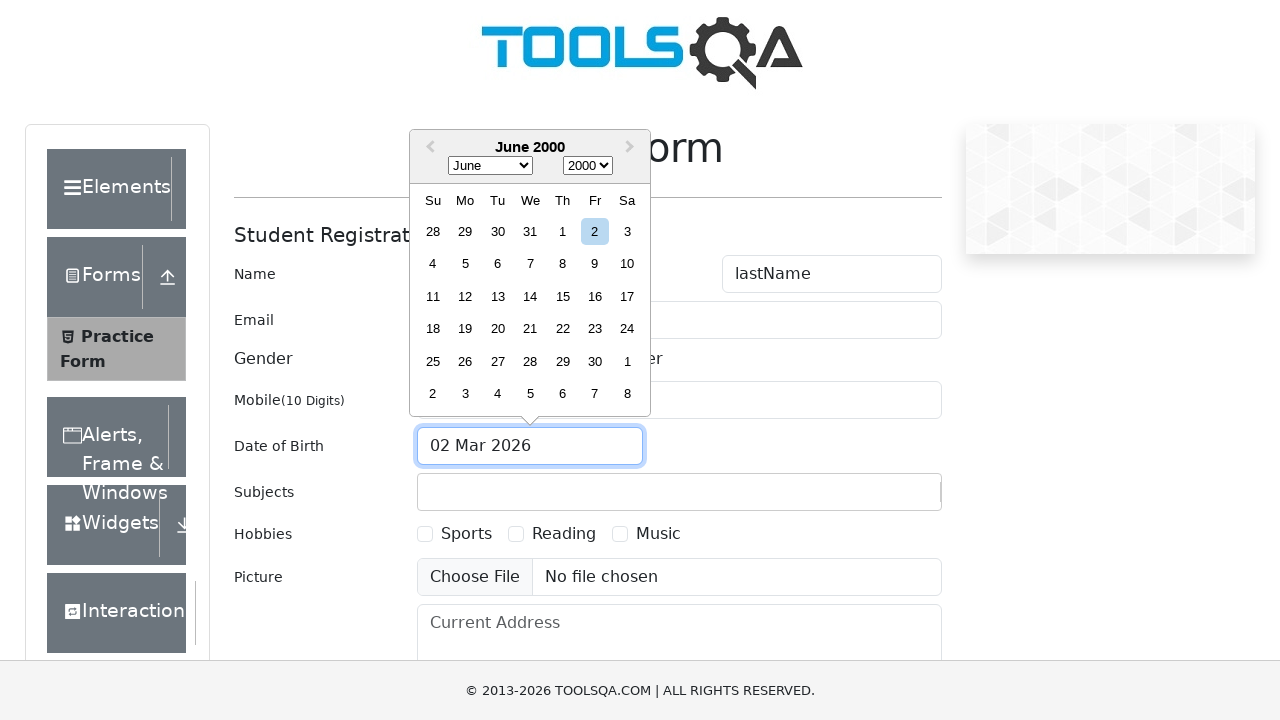

Selected day 21 from calendar at (530, 329) on .react-datepicker__day--021:not(.react-datepicker__day--outside-month)
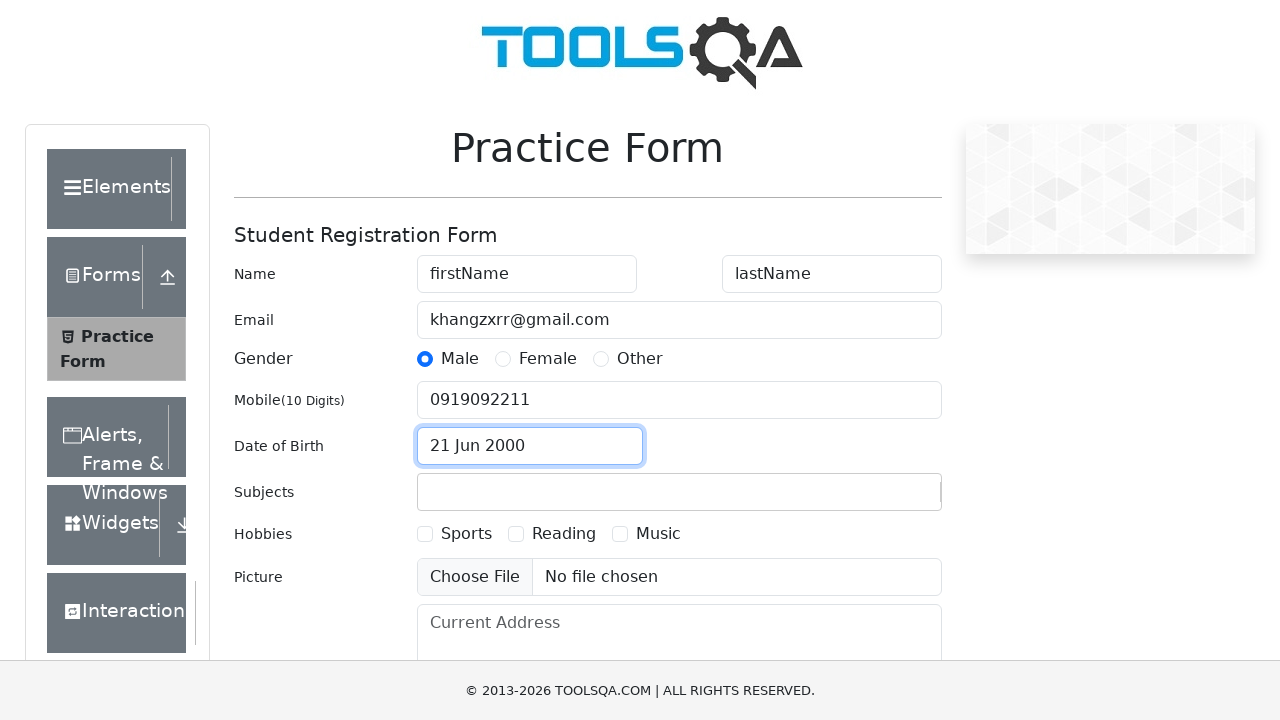

Filled subjects input field with 'English' on #subjectsInput
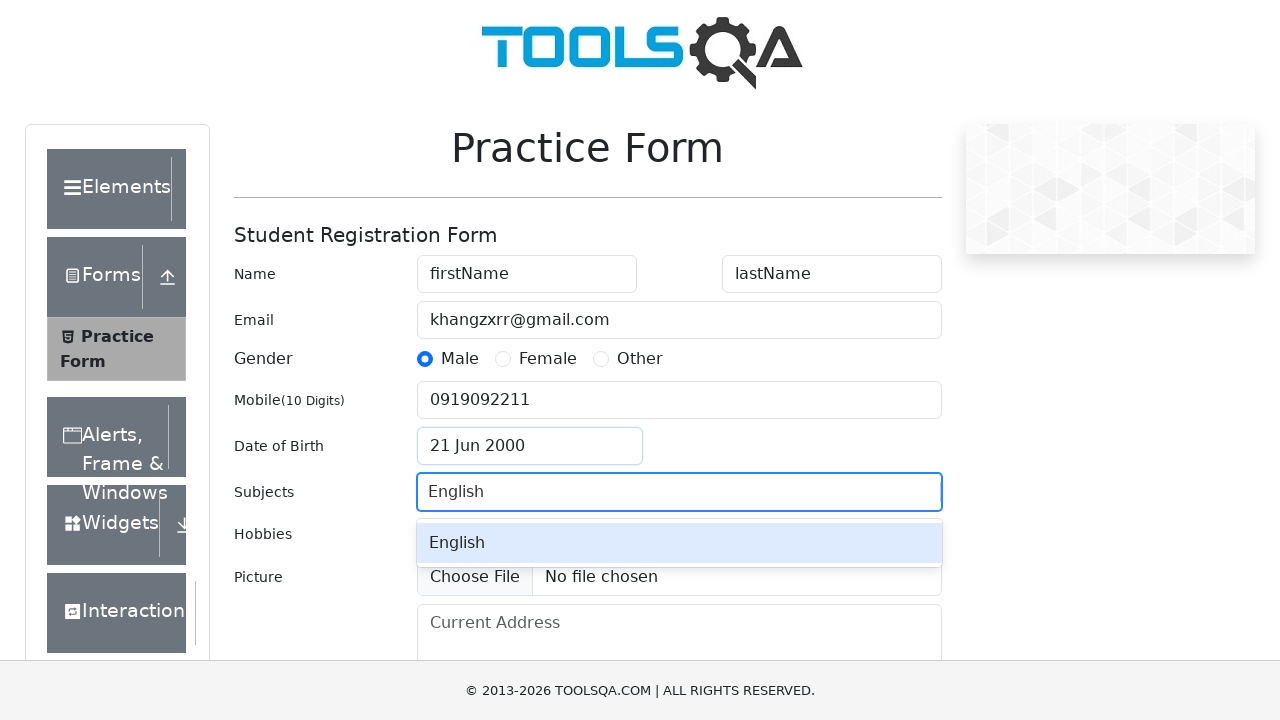

Waited for autocomplete suggestion to appear
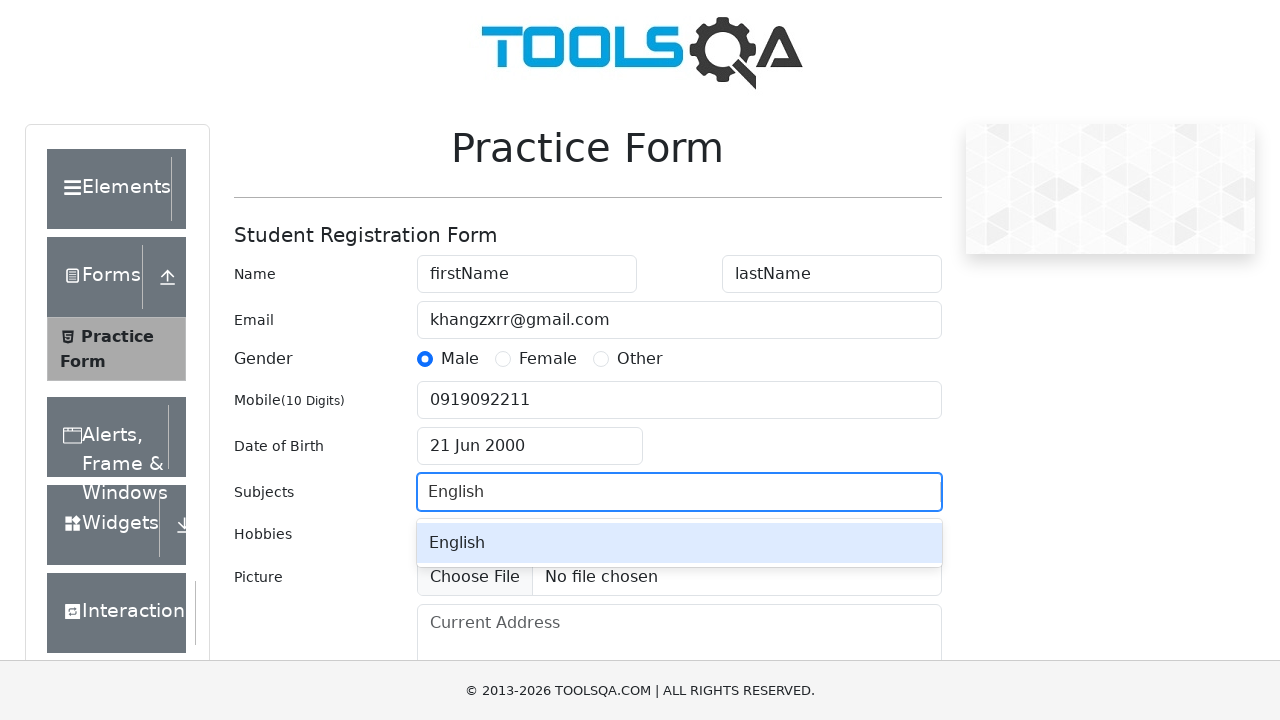

Pressed Enter to select 'English' from autocomplete on #subjectsInput
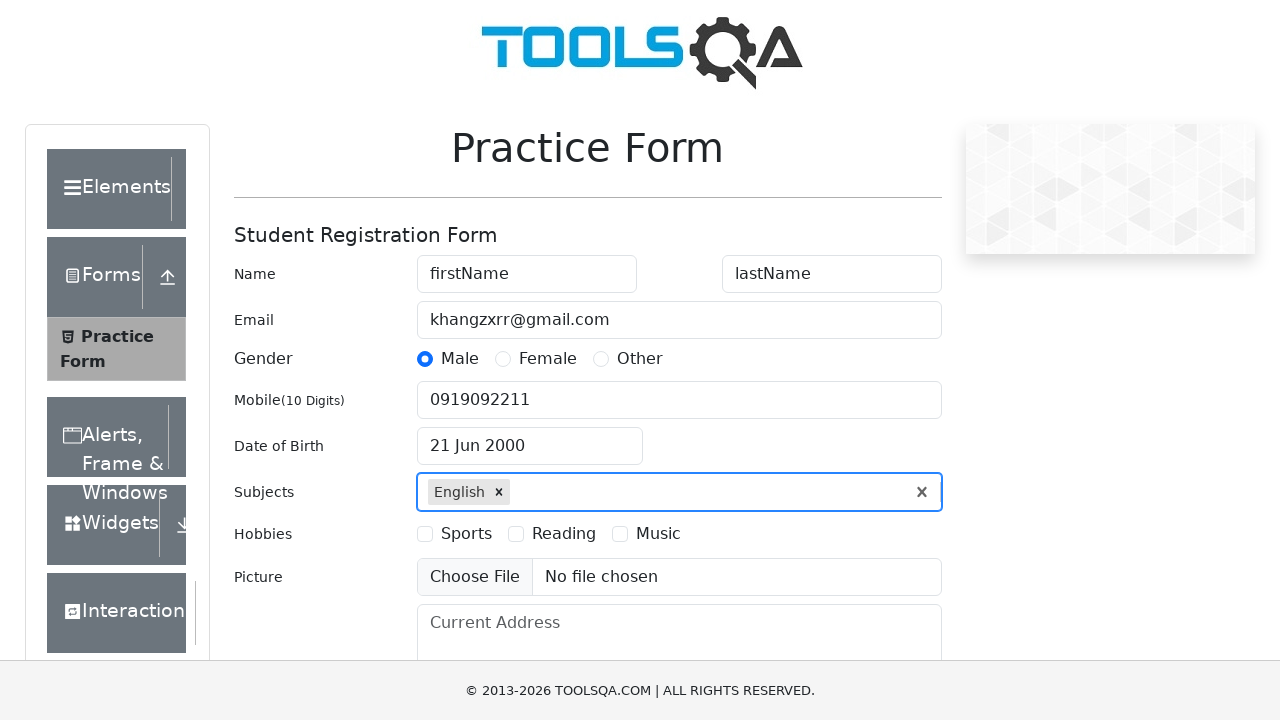

Selected Sports checkbox from hobbies at (466, 534) on label[for='hobbies-checkbox-1']
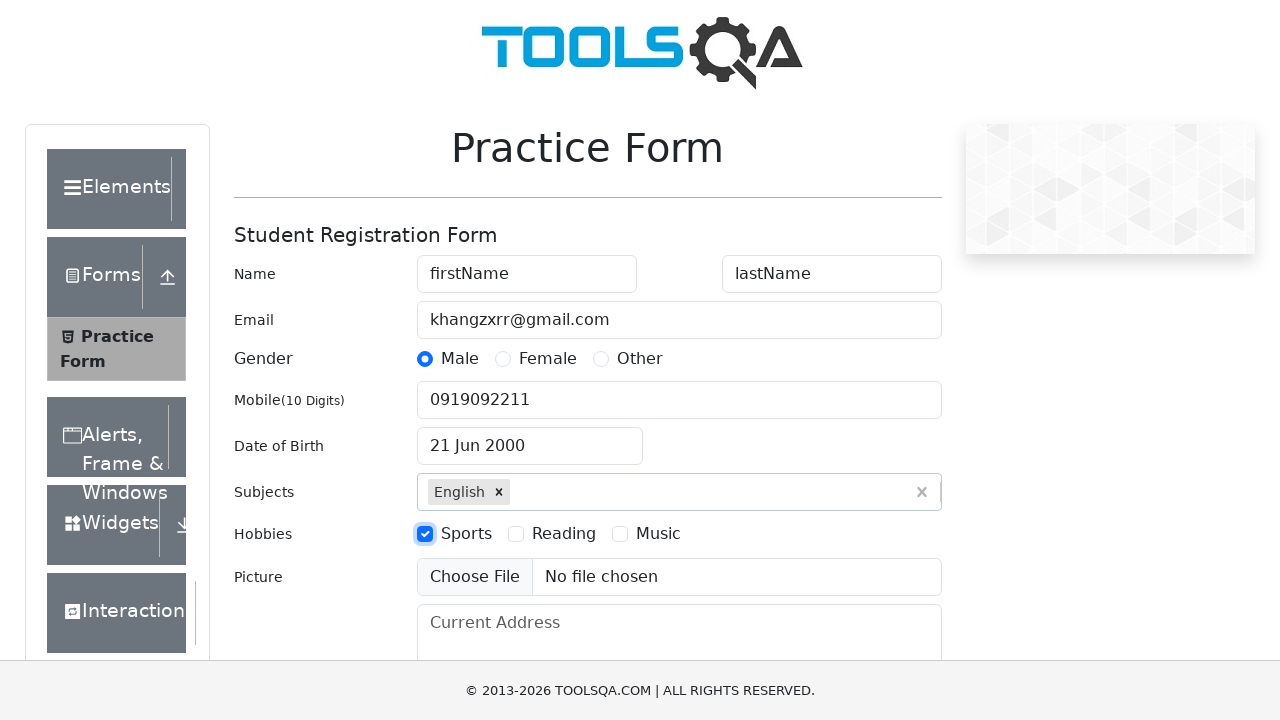

Filled current address field with '159 xa lo ha noi' on #currentAddress
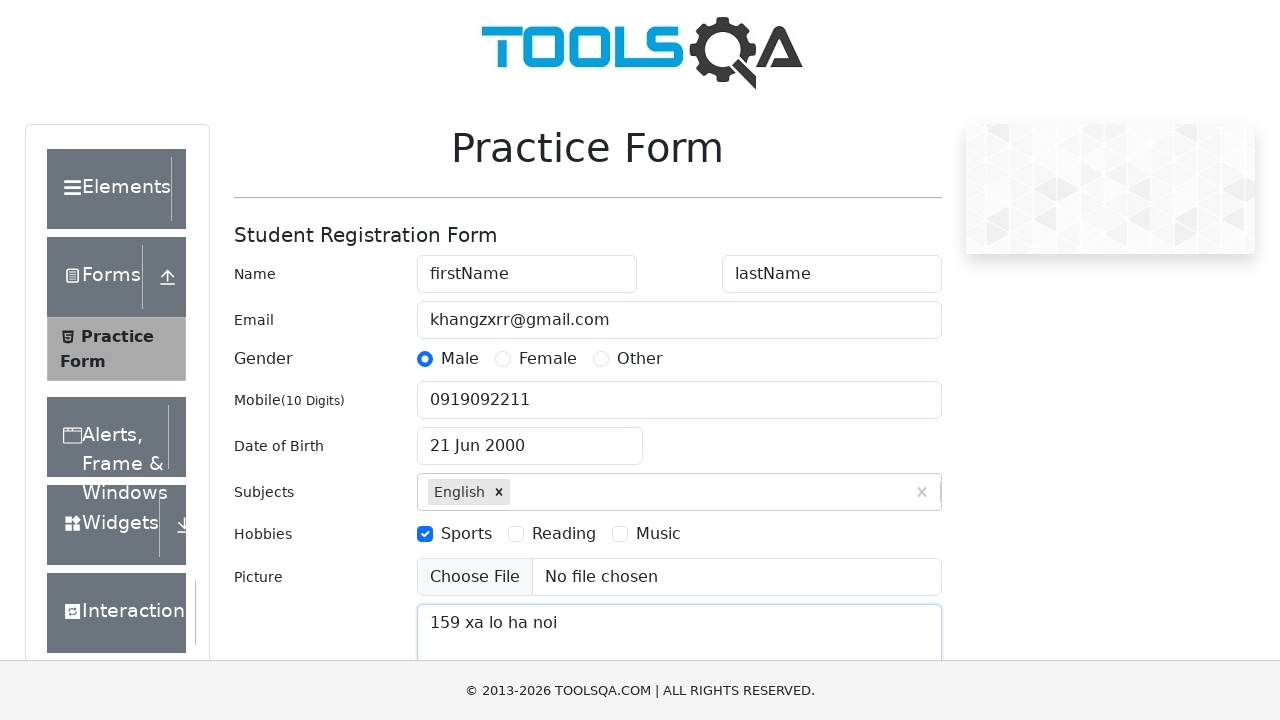

Clicked state dropdown to open options at (527, 437) on #state
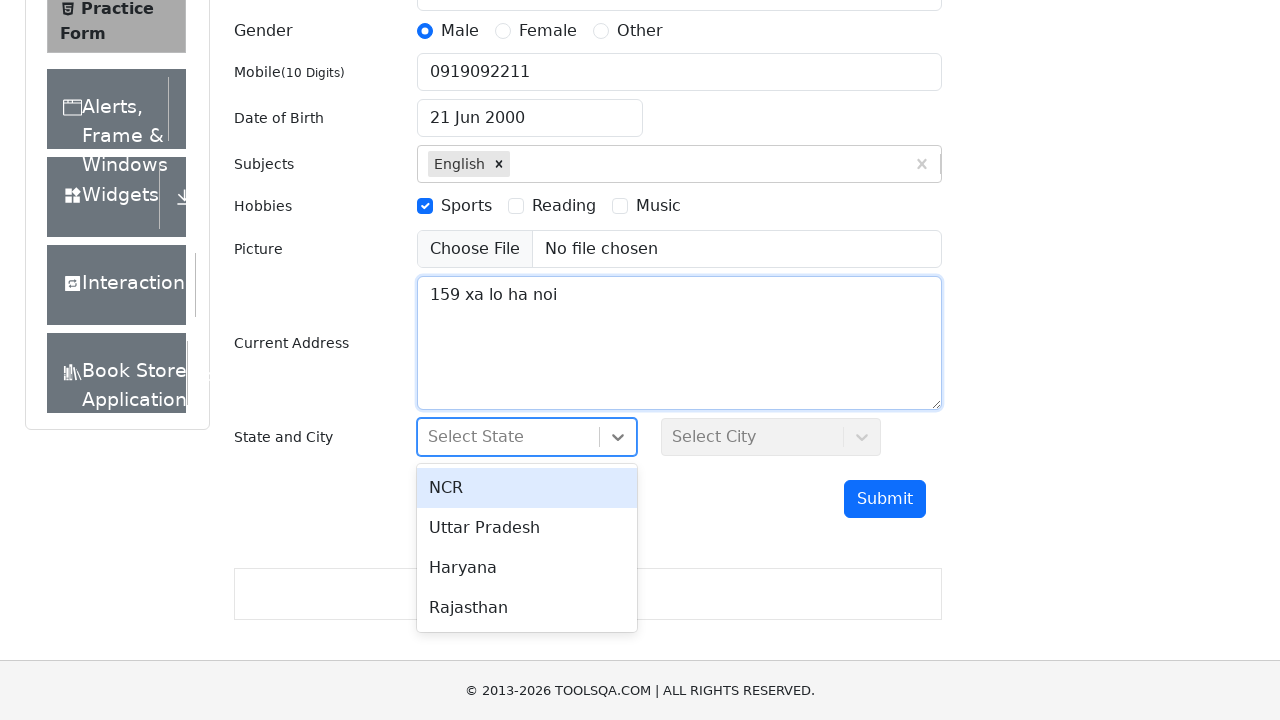

Selected NCR from state dropdown at (527, 488) on xpath=//div[contains(@class, 'css-') and text()='NCR']
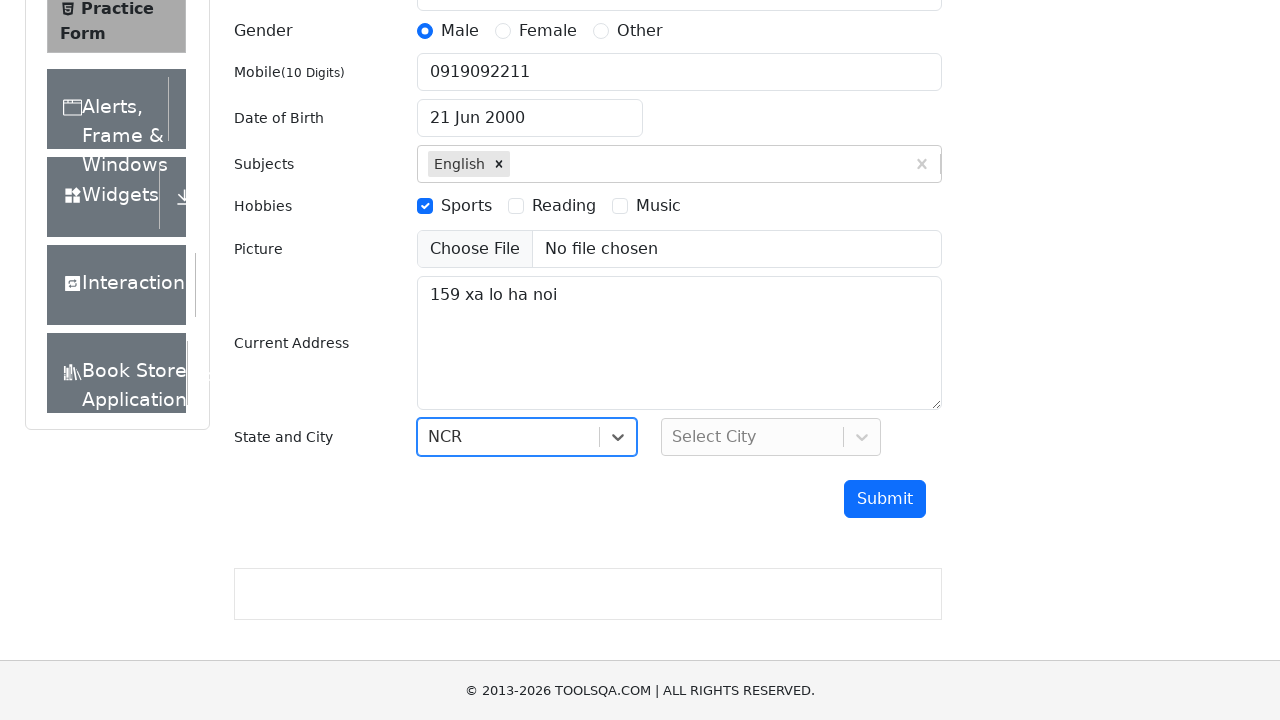

Clicked city dropdown to open options at (771, 437) on #city
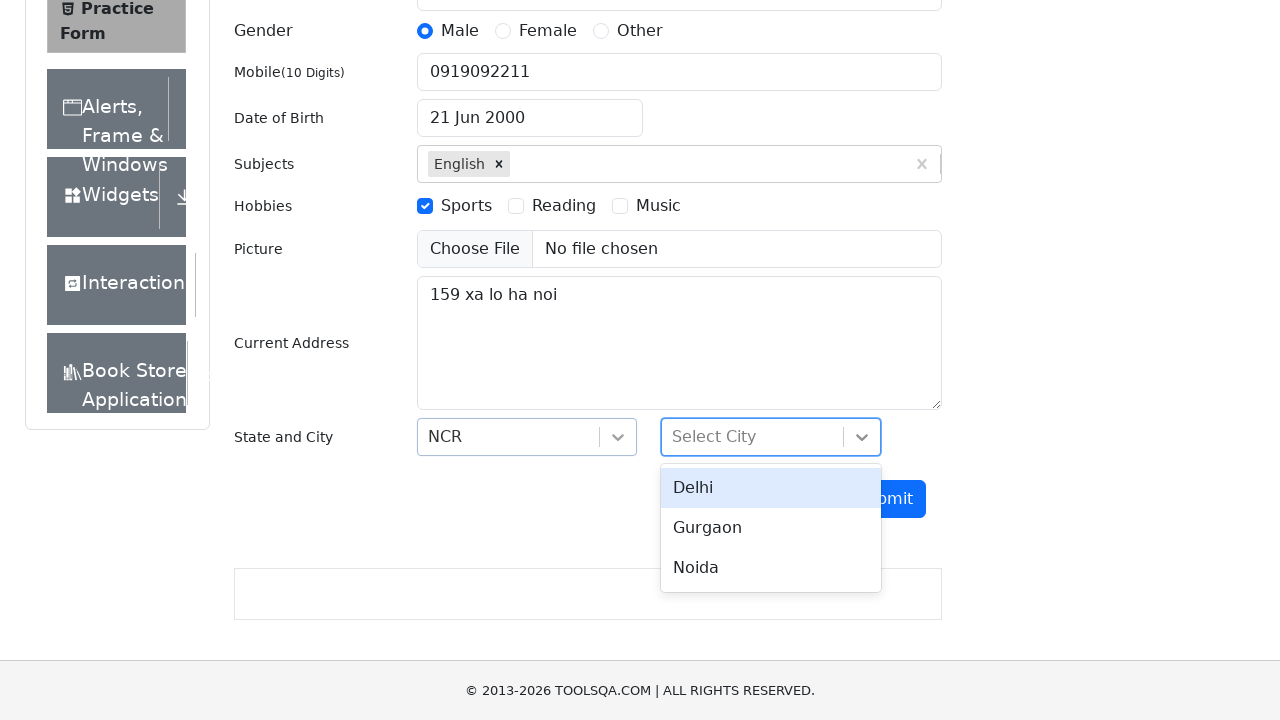

Selected Delhi from city dropdown at (771, 488) on xpath=//div[contains(@class, 'css-') and text()='Delhi']
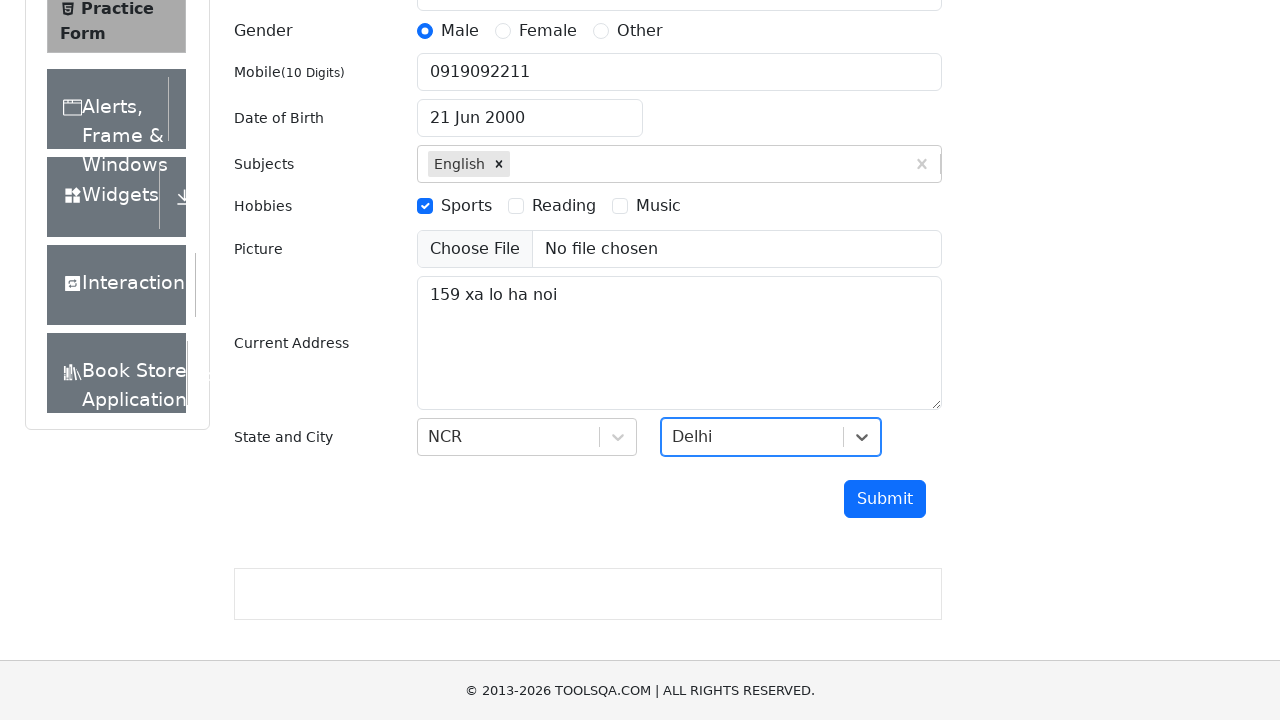

Clicked submit button to submit student registration form at (885, 499) on #submit
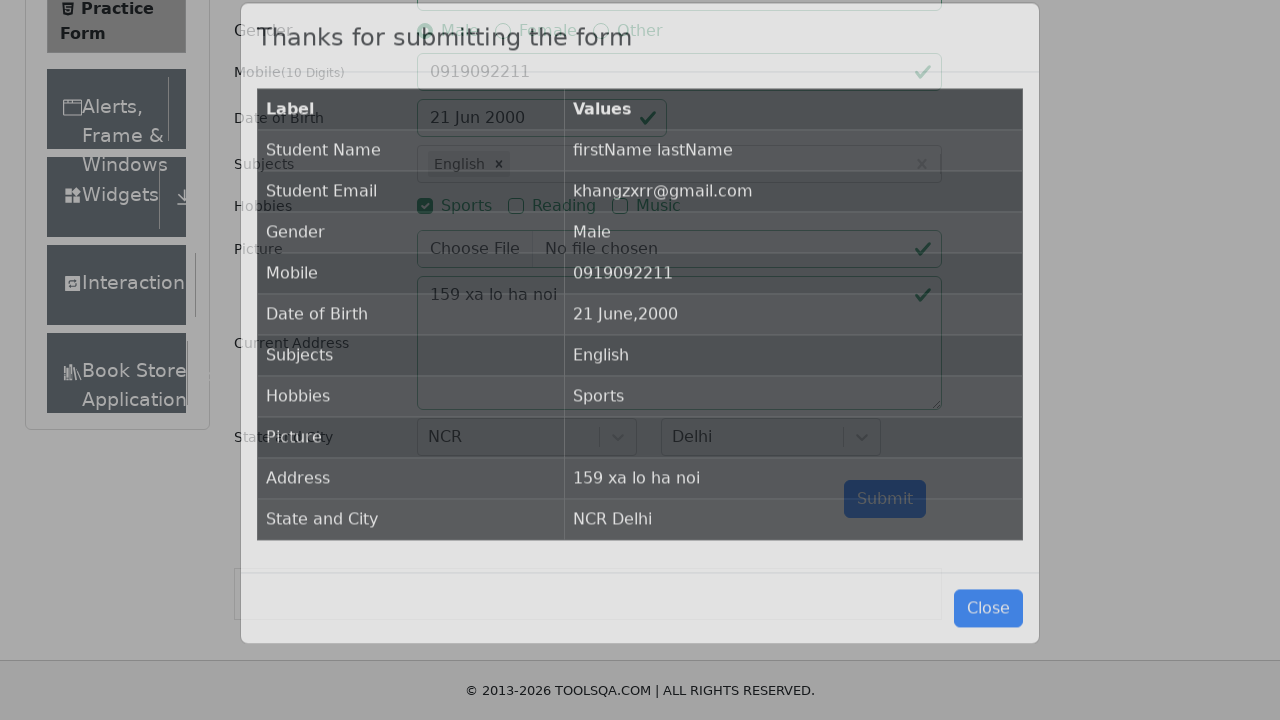

Waited for confirmation modal to appear and verify submitted data
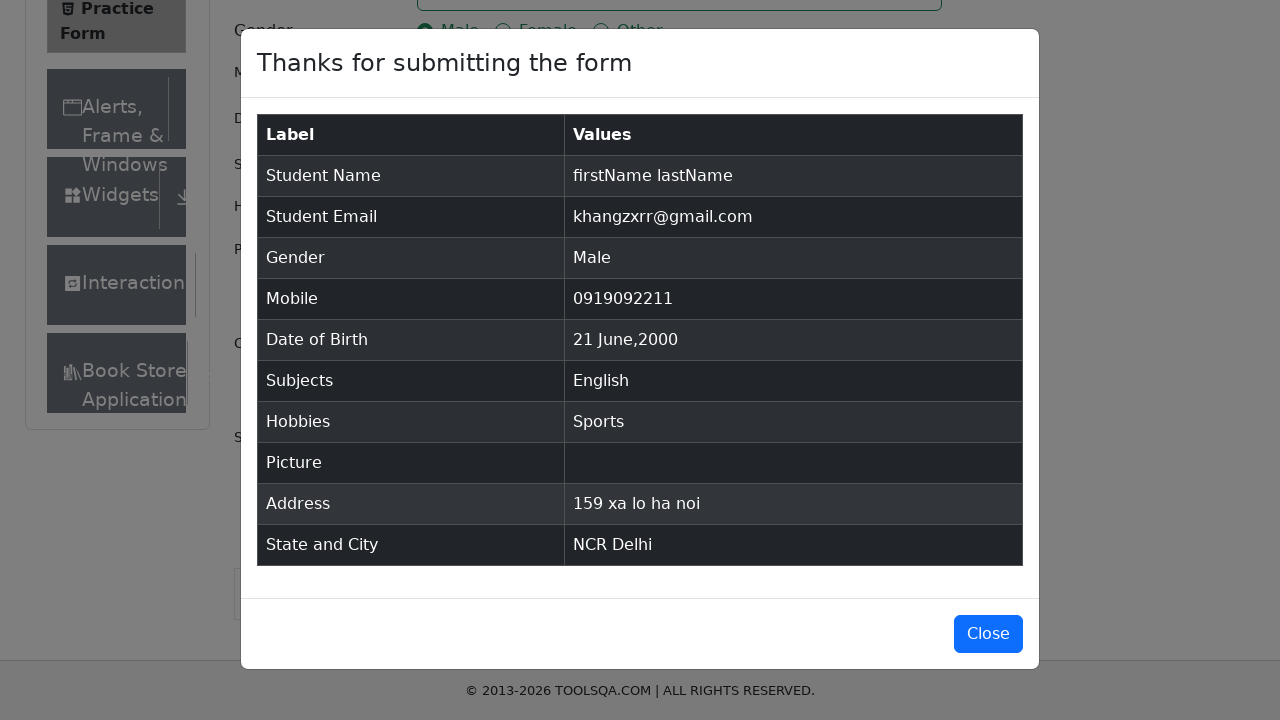

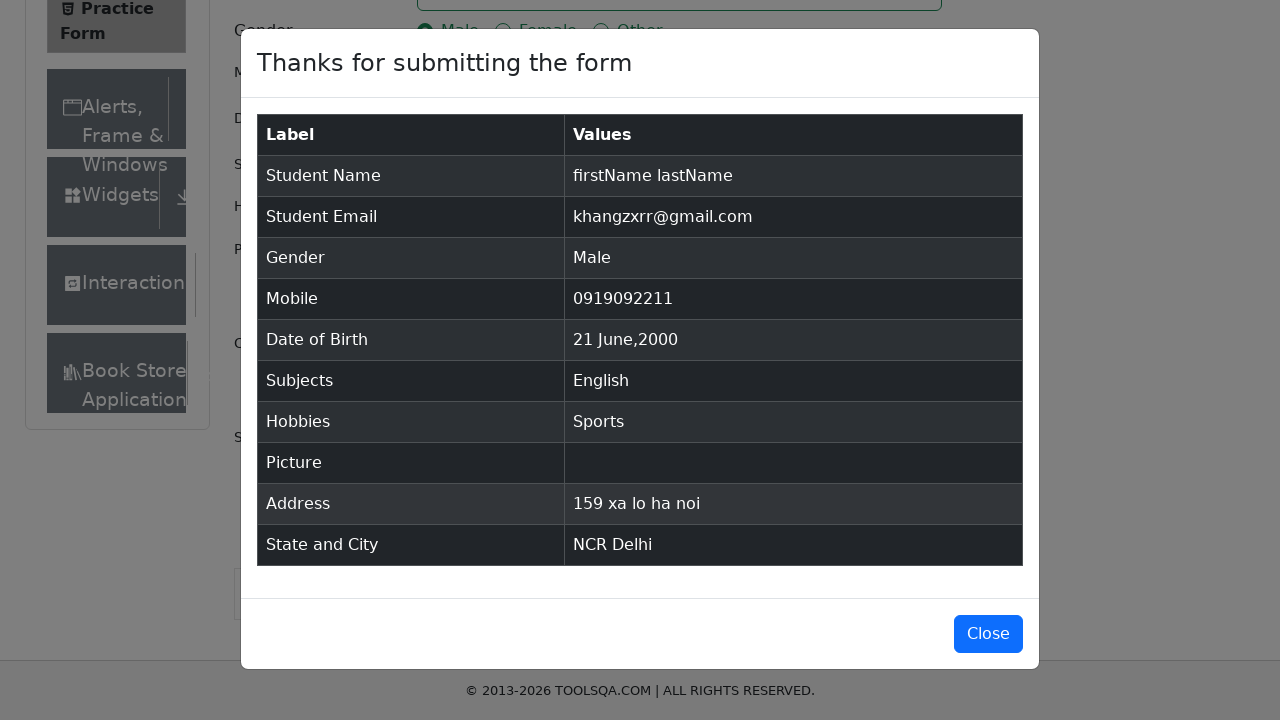